Tests select dropdown functionality by selecting an option by visible text and verifying the selection was successful

Starting URL: https://www.selenium.dev/selenium/web/formPage.html

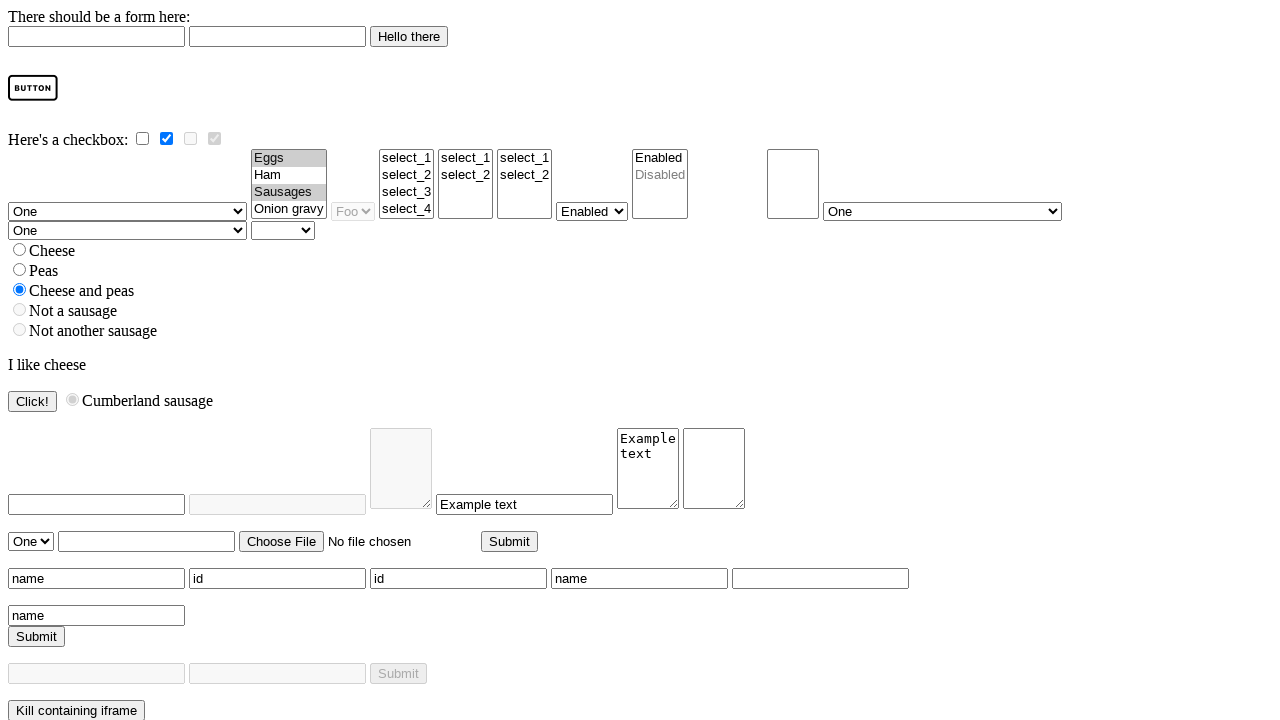

Selected 'Four' option from dropdown by visible text on select[name='selectomatic']
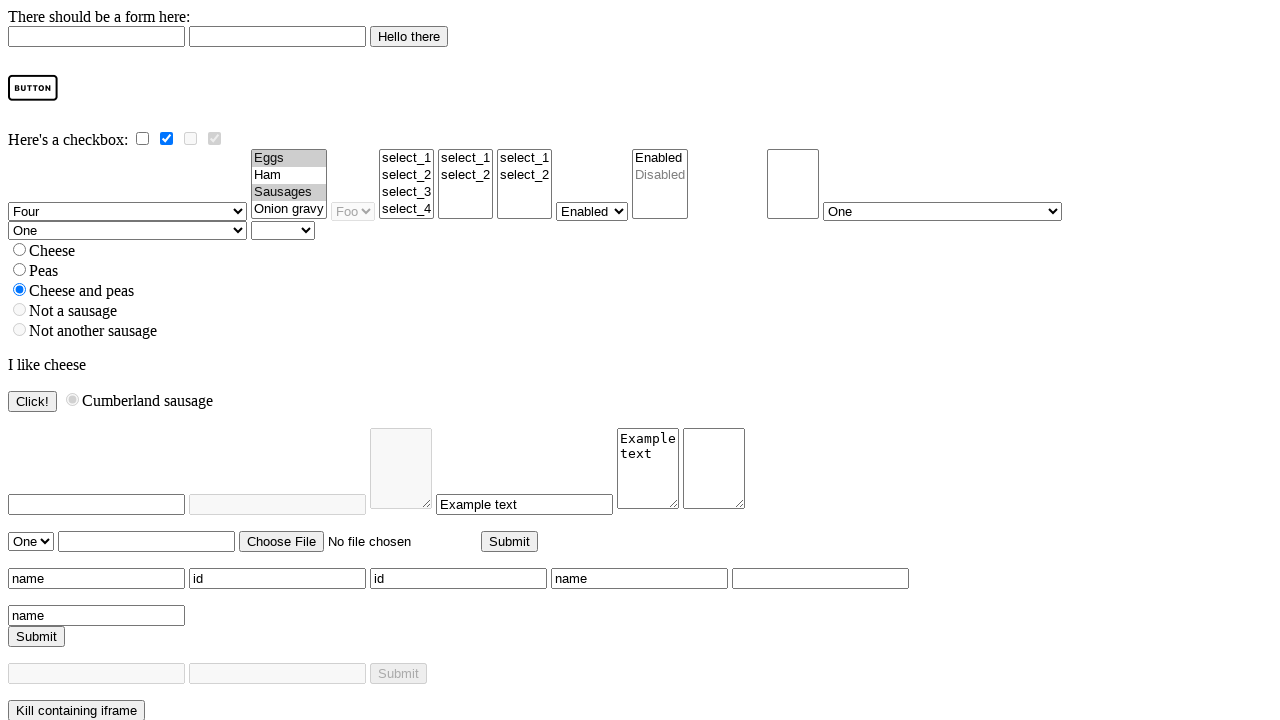

Located the 'four' option element in the dropdown
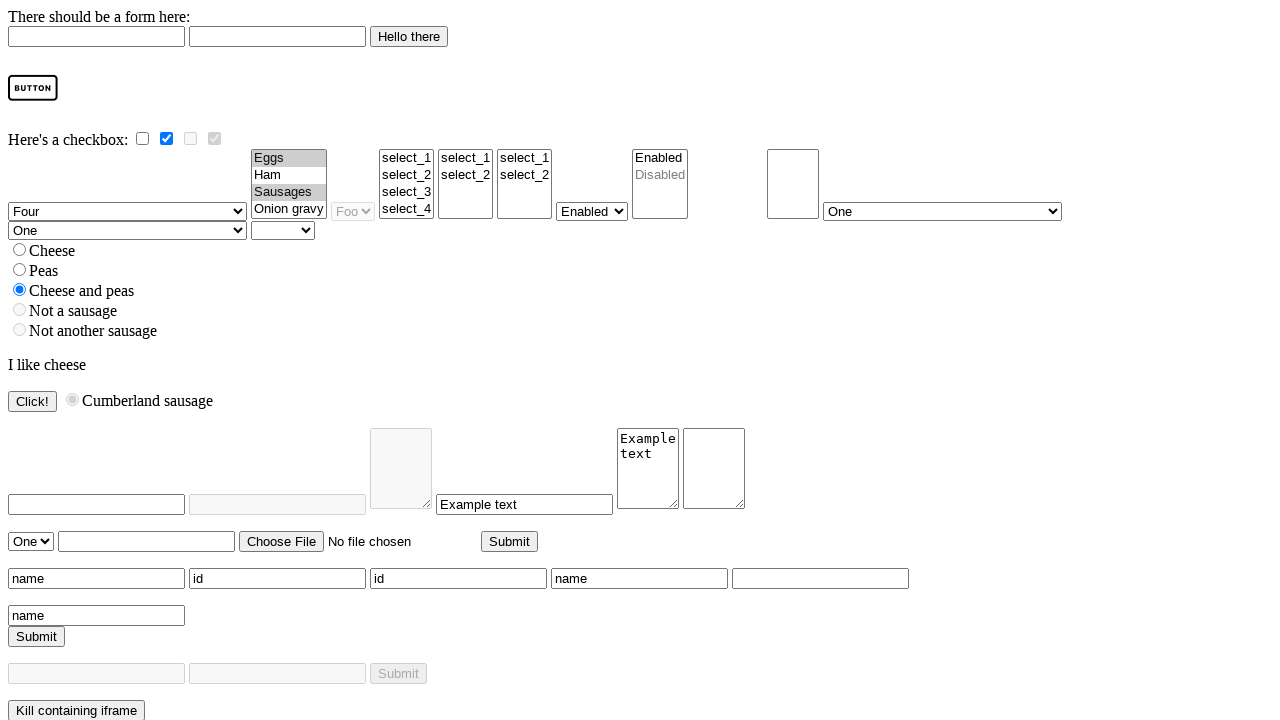

Verified that 'four' option is selected in the dropdown
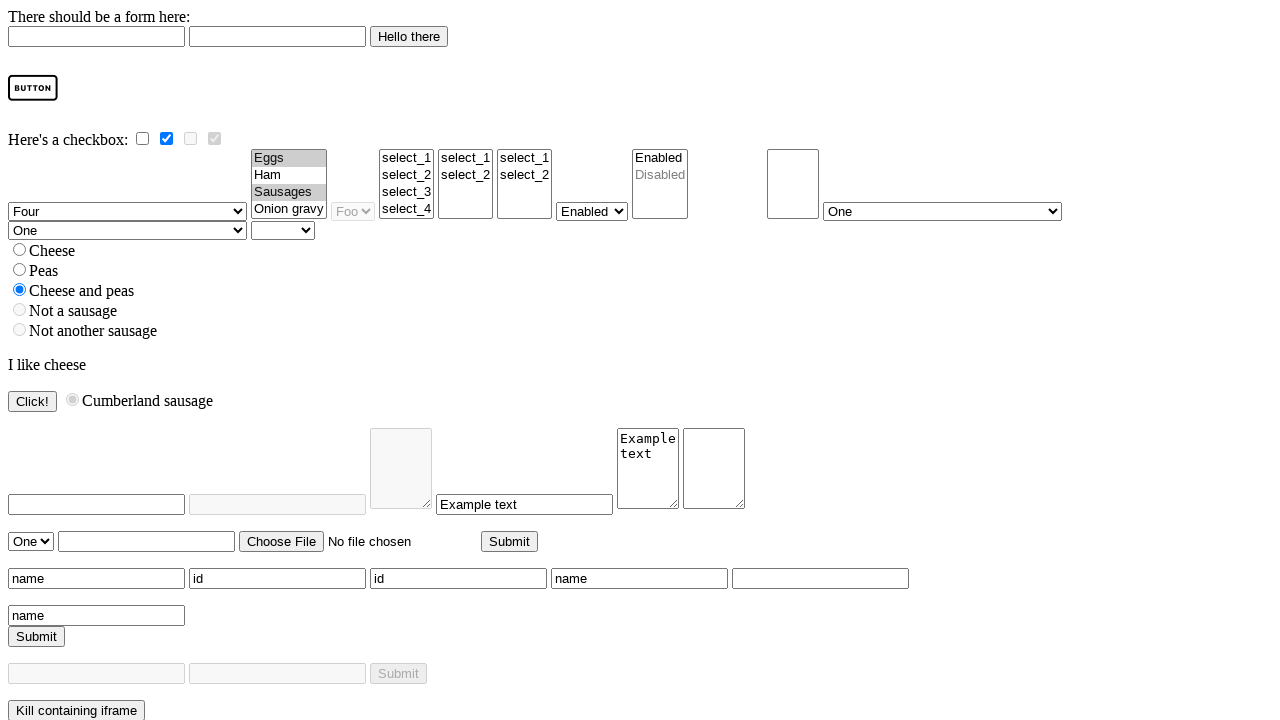

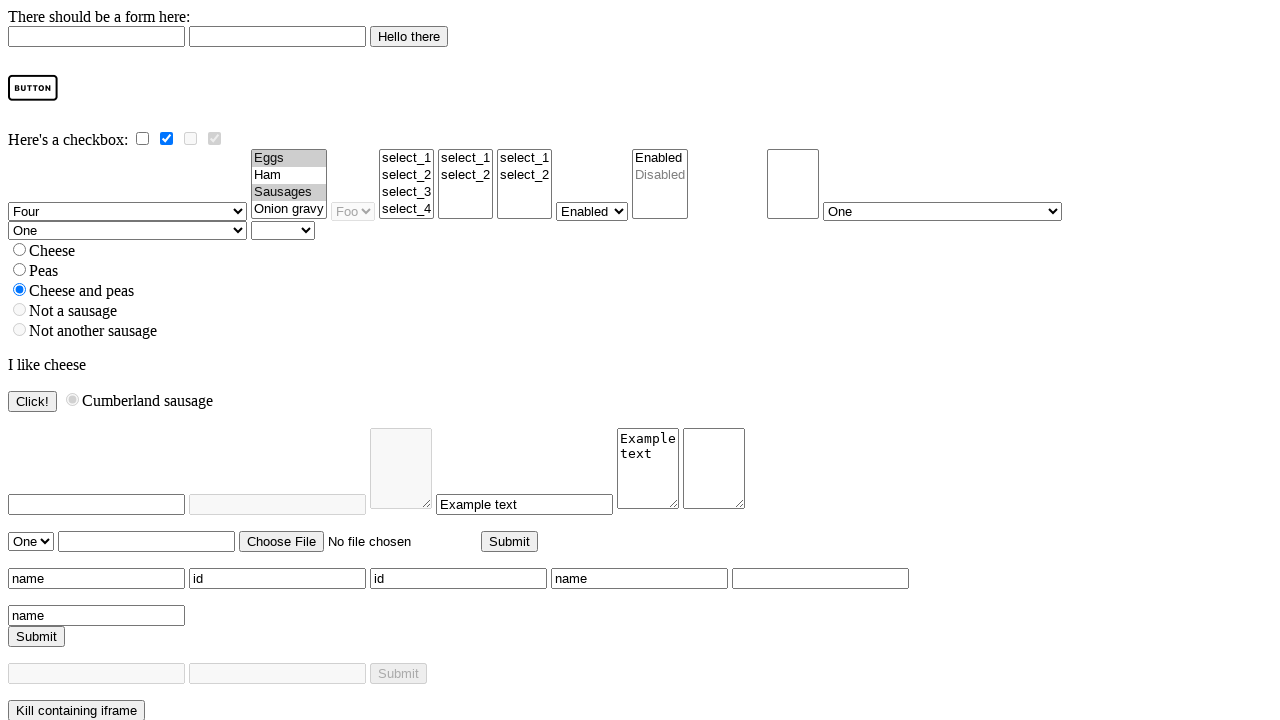